Tests a reservation application by filling in a guest name field and clicking the next button to proceed

Starting URL: http://example.selenium.jp/reserveApp/

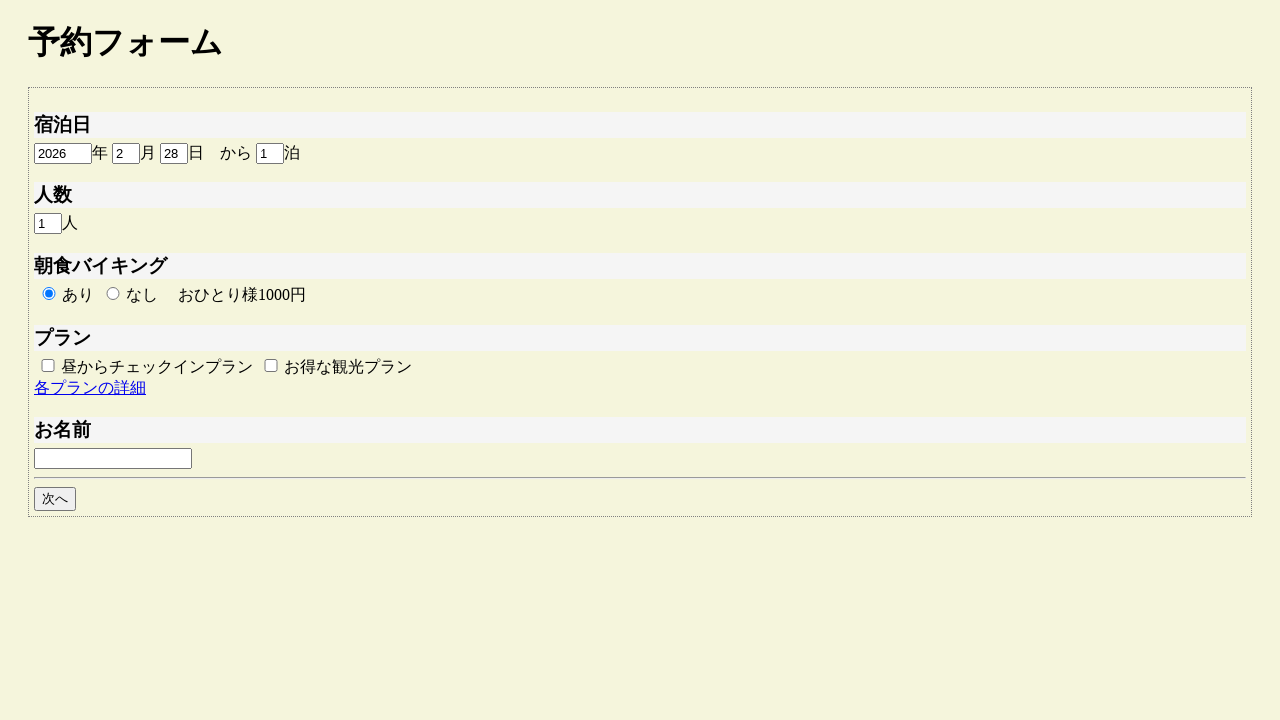

Filled guest name field with 'サンプルユーザ' on #guestname
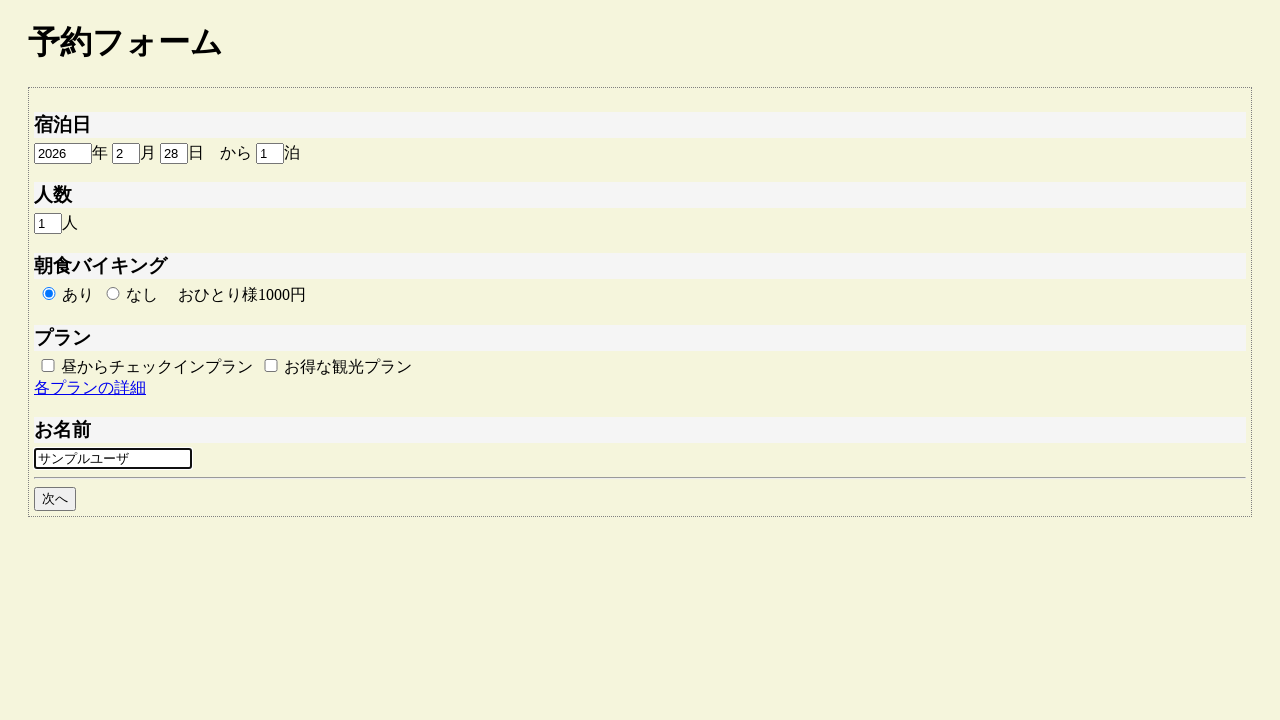

Clicked next button to proceed at (55, 499) on #goto_next
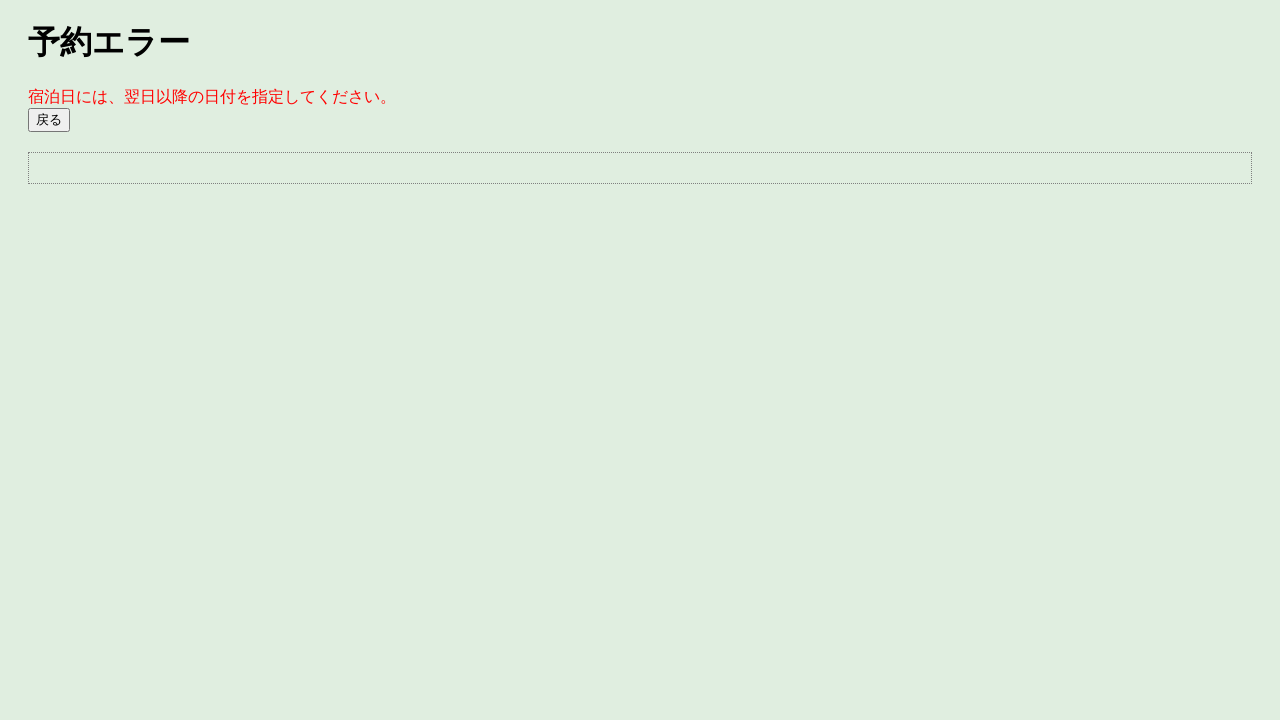

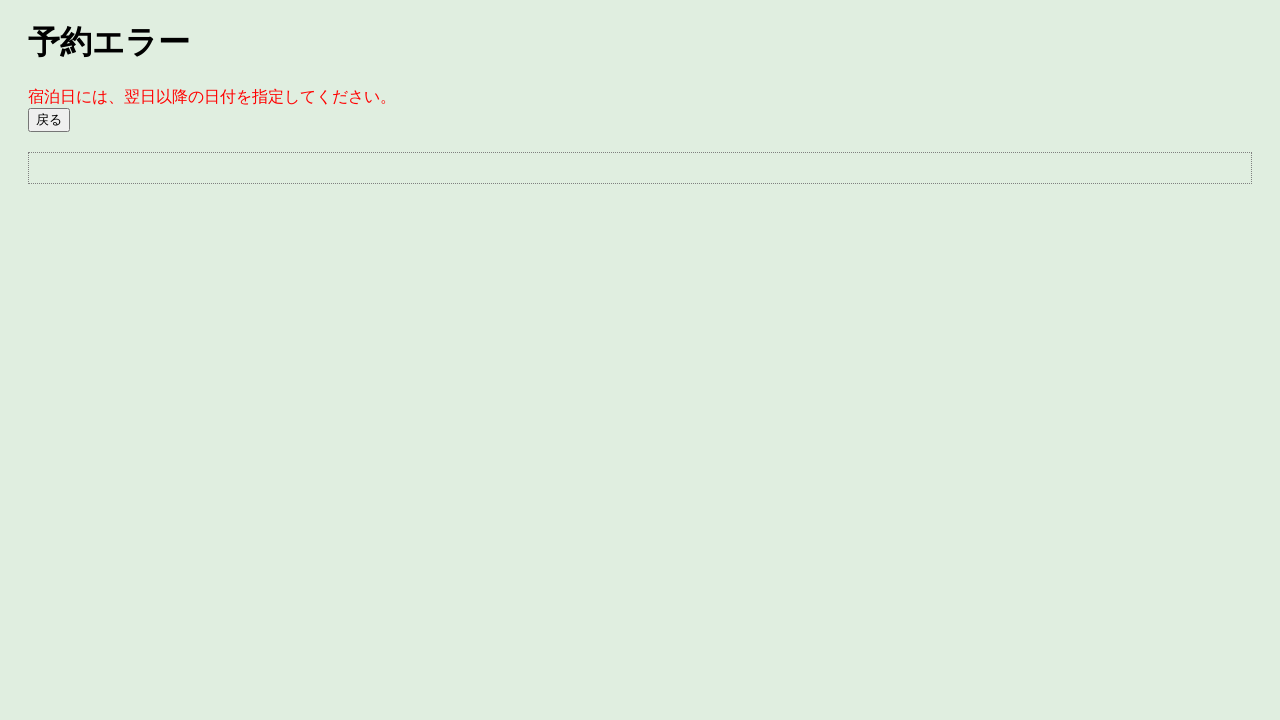